Waits for price to reach $100, then books and solves a math captcha by calculating a logarithmic expression

Starting URL: http://suninjuly.github.io/explicit_wait2.html

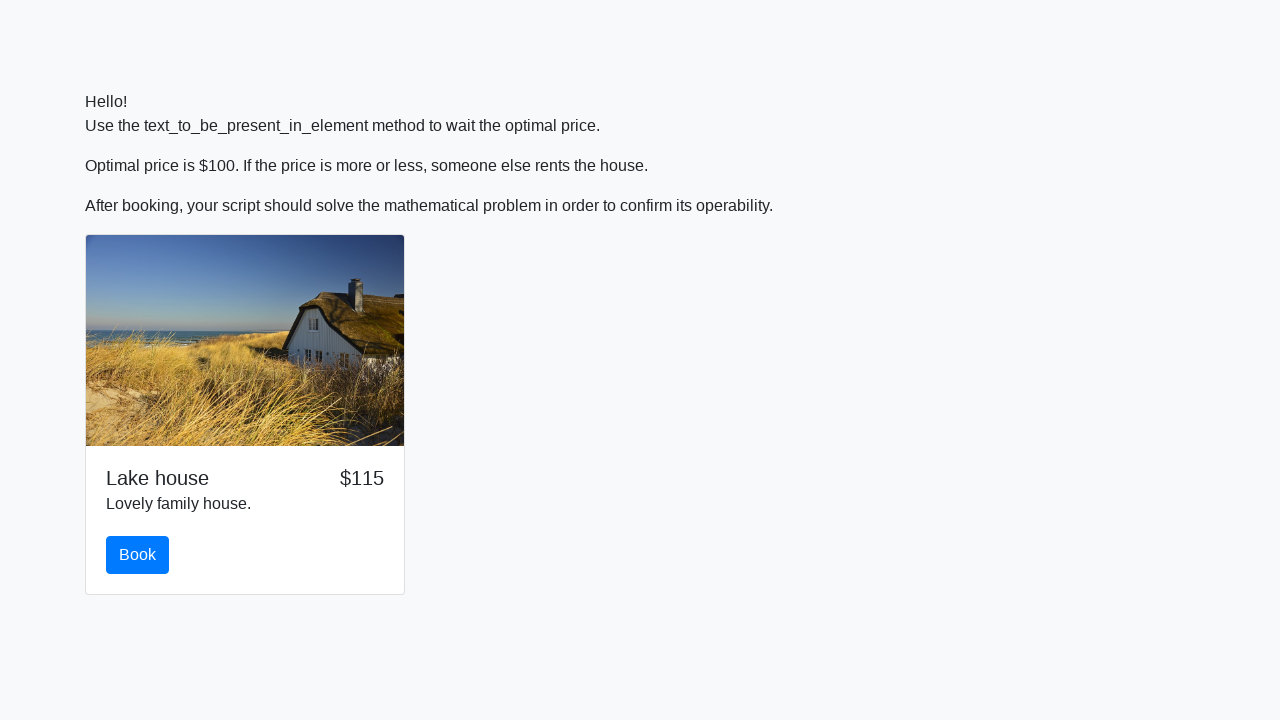

Waited for price to reach $100
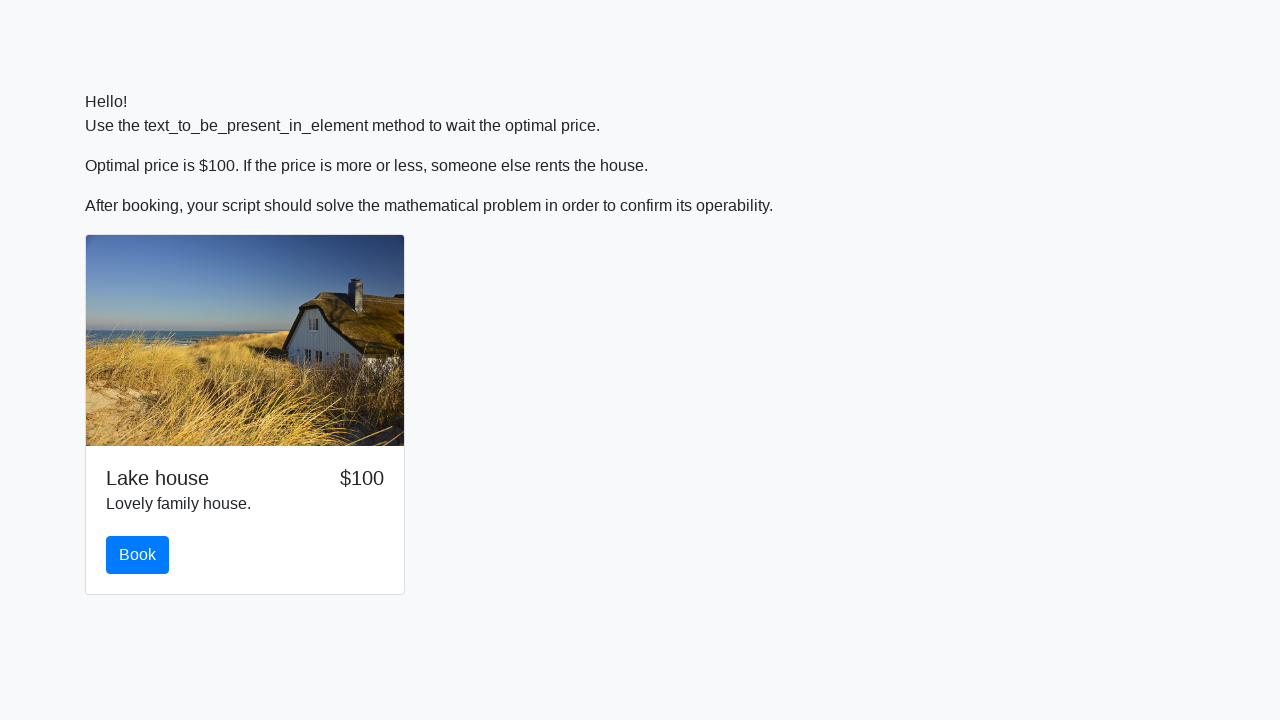

Clicked the book button at (138, 555) on #book
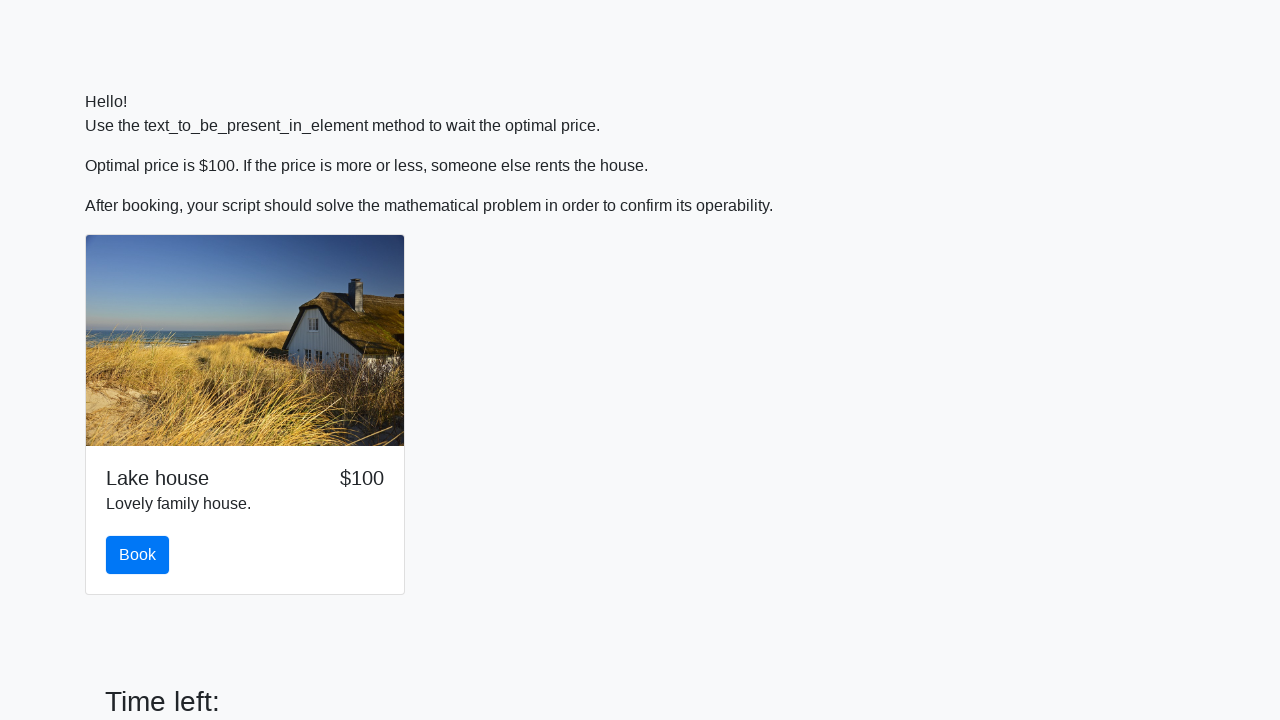

Retrieved input value: 754
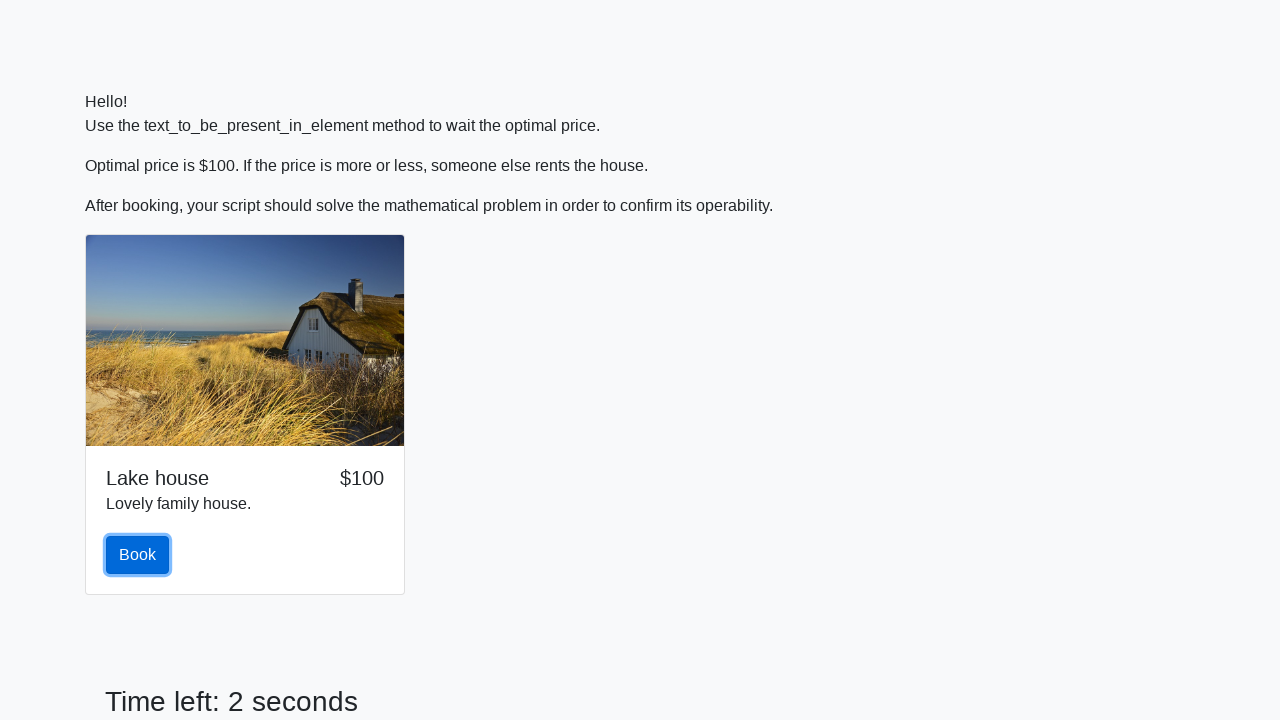

Calculated logarithmic expression result: -1.545775781470873
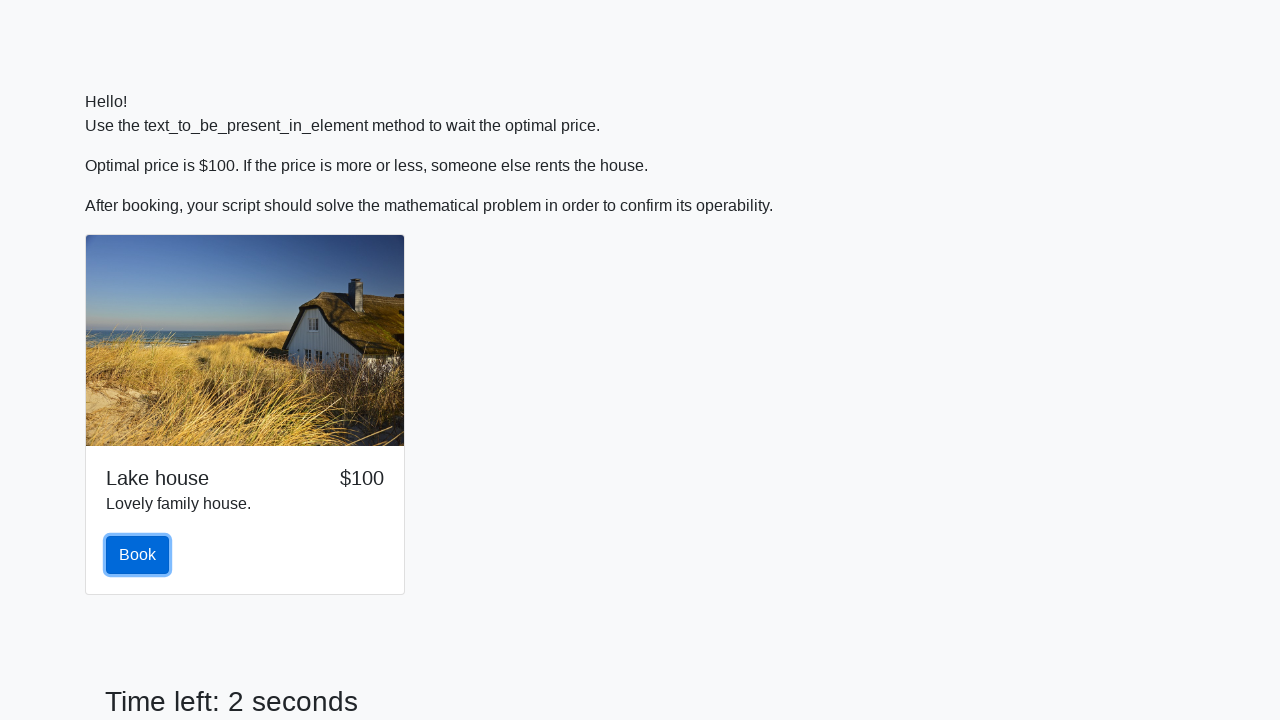

Filled answer field with calculated result on #answer
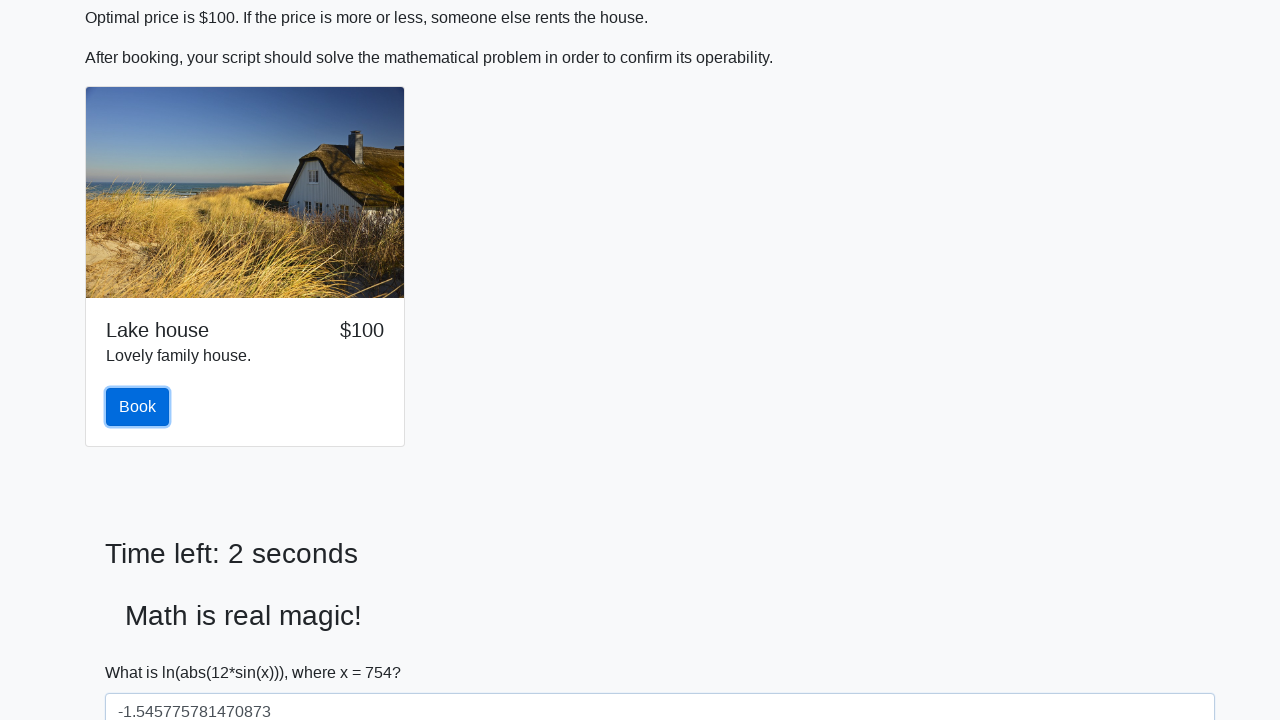

Clicked solve button to submit the captcha answer at (143, 651) on #solve
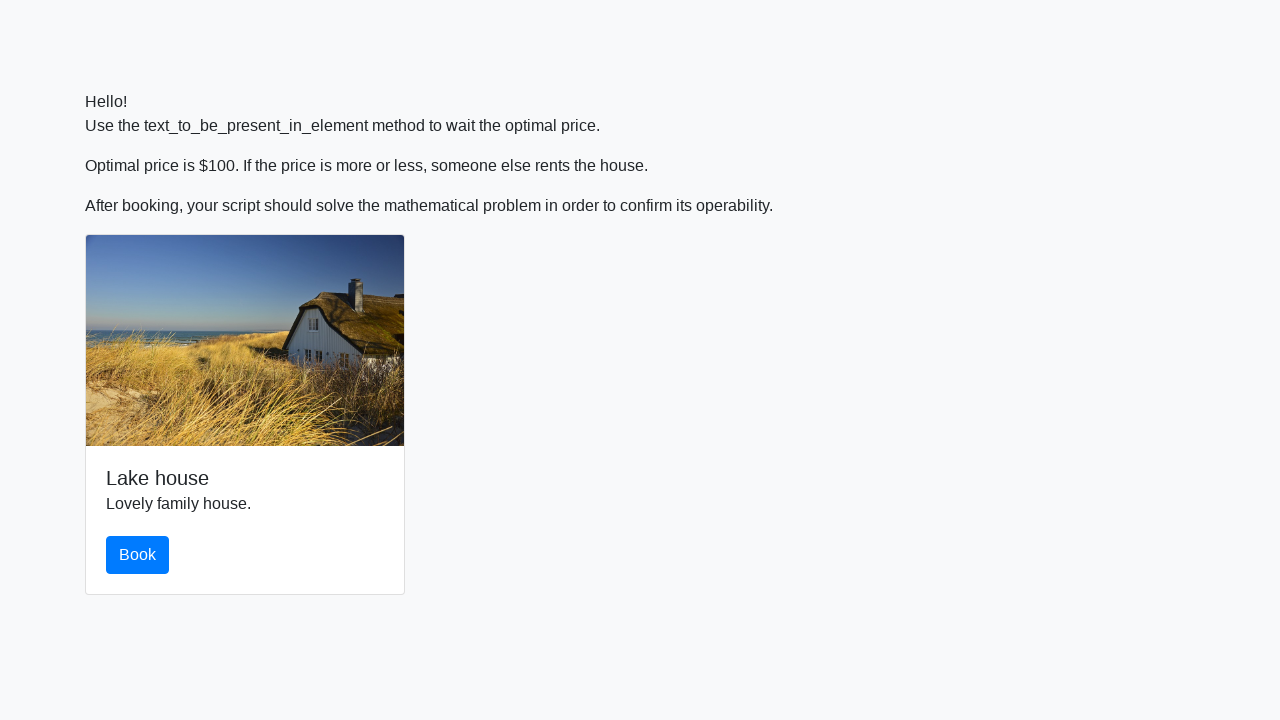

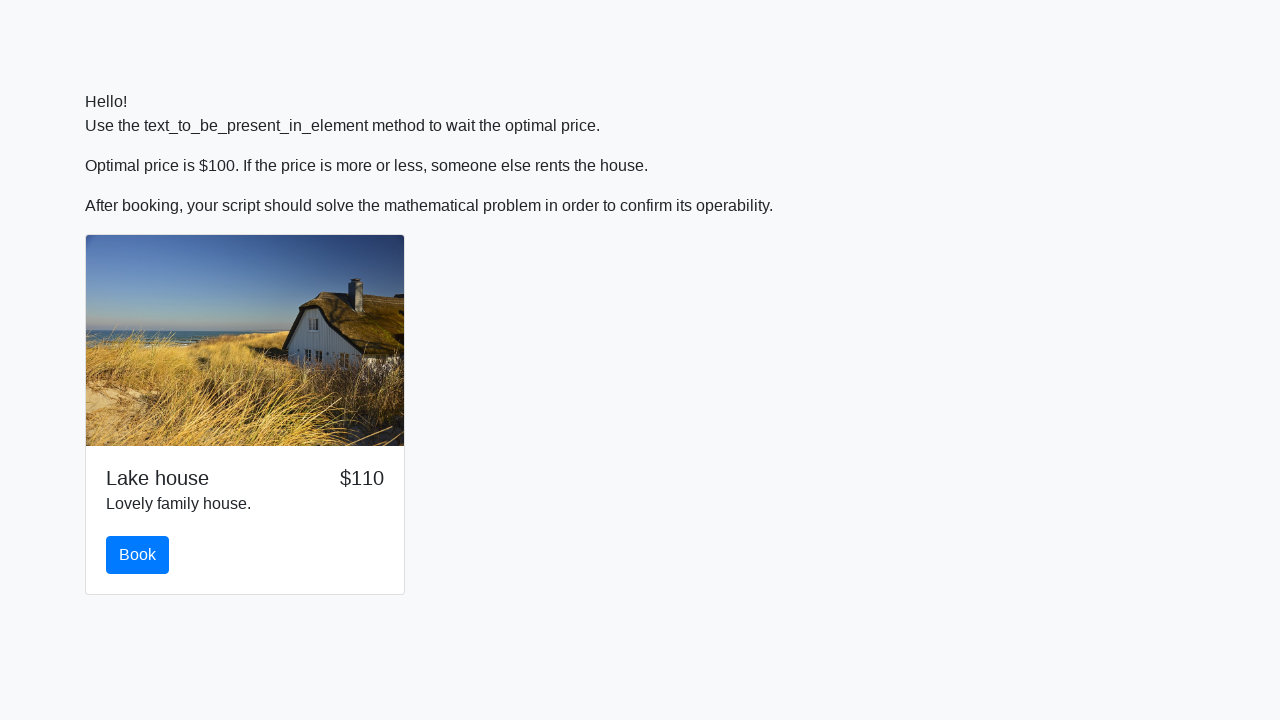